Tests sending a space key press to a specific element and verifies the page displays the correct key that was pressed

Starting URL: http://the-internet.herokuapp.com/key_presses

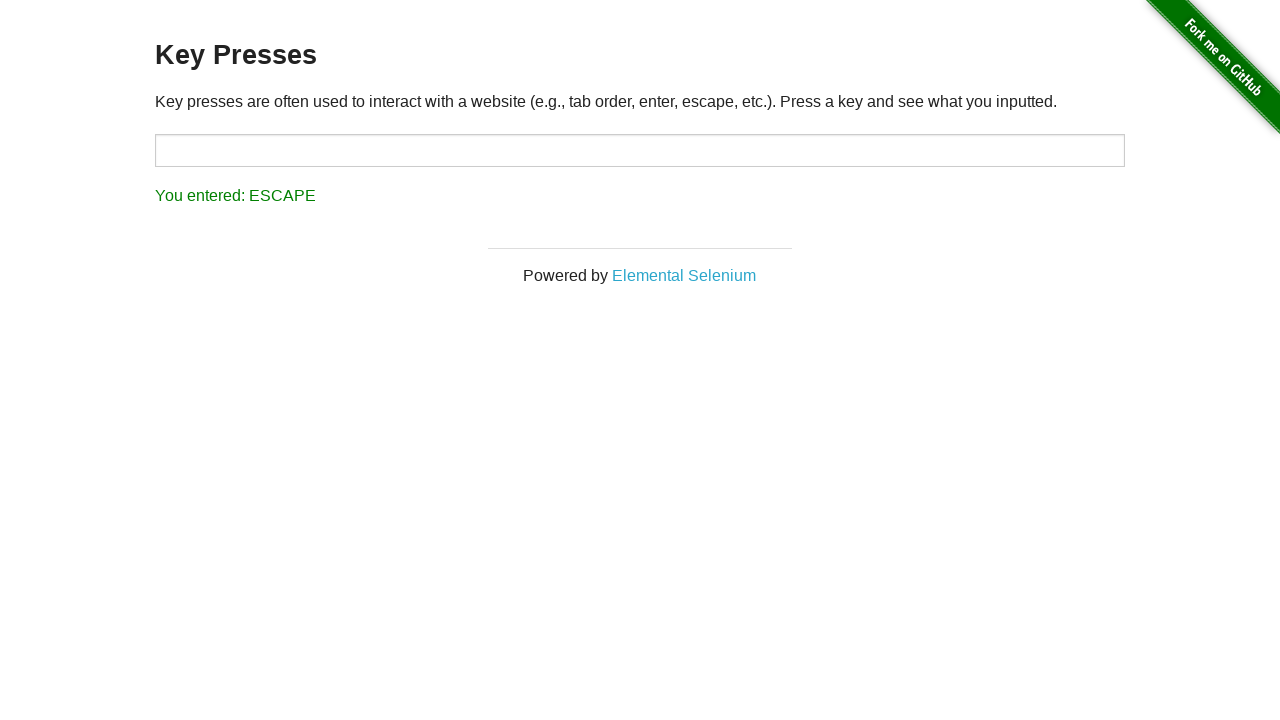

Pressed Space key on target element on #target
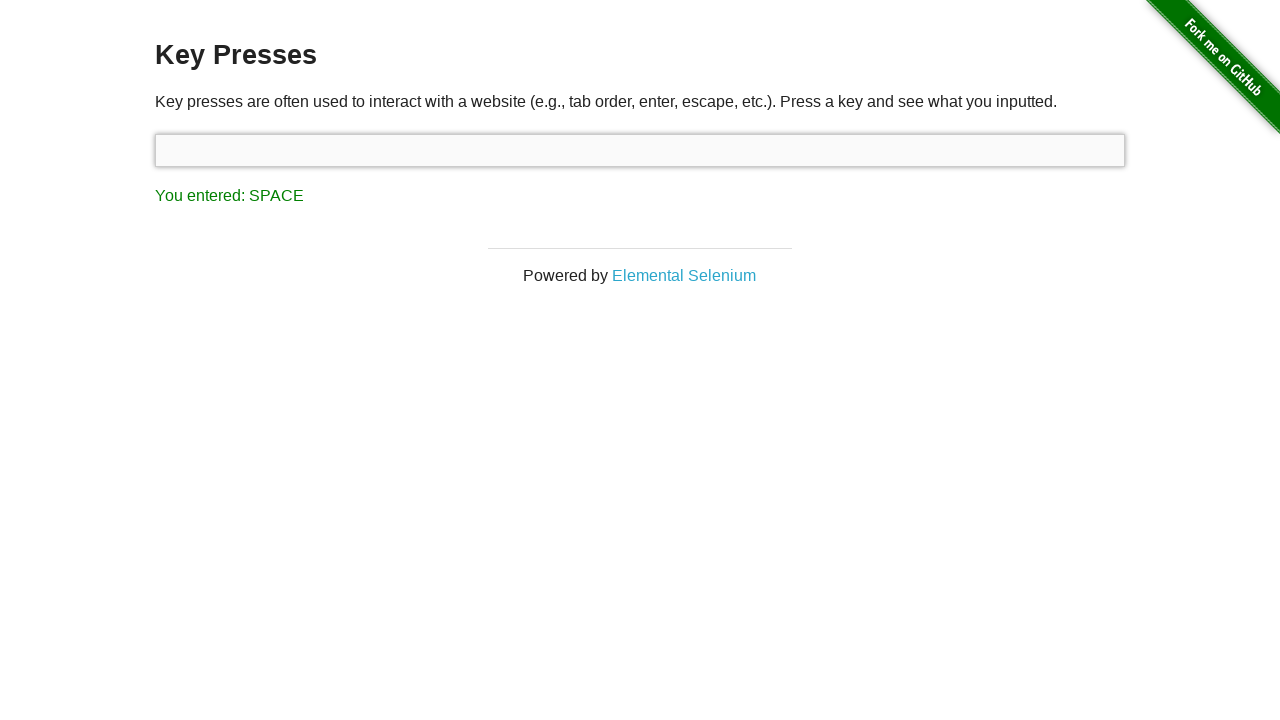

Result element loaded after space key press
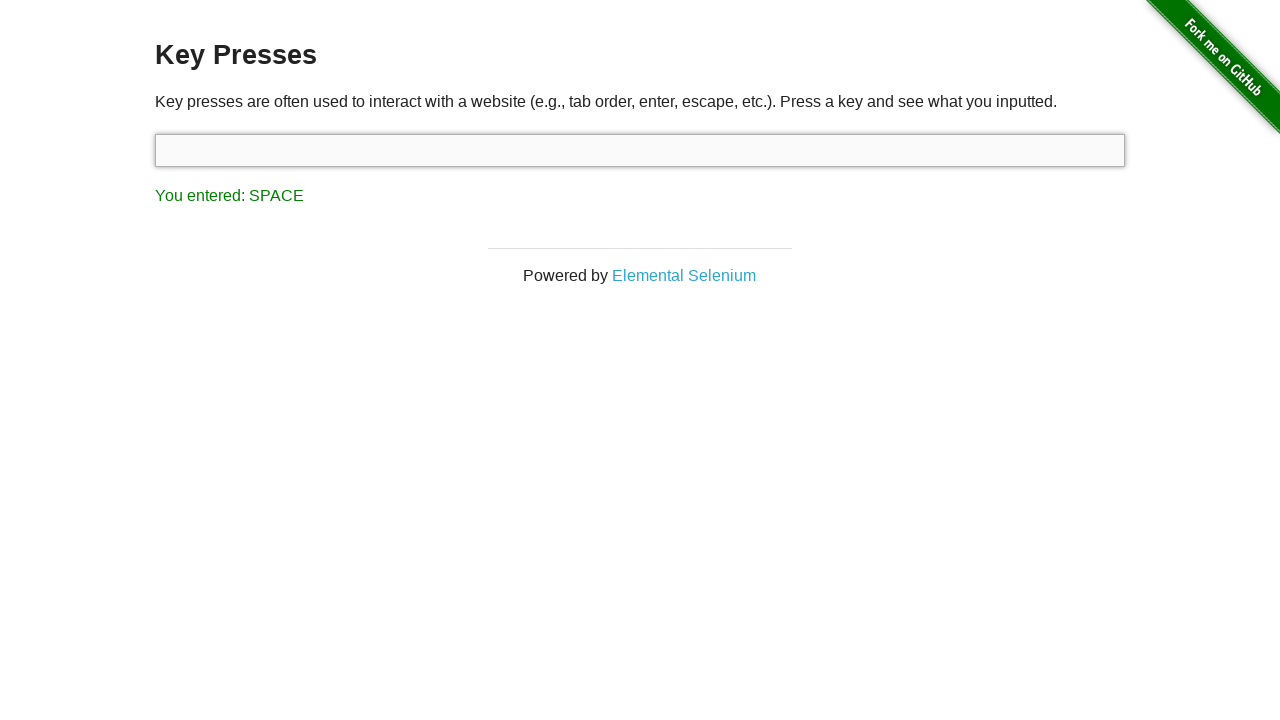

Retrieved result text: 'You entered: SPACE'
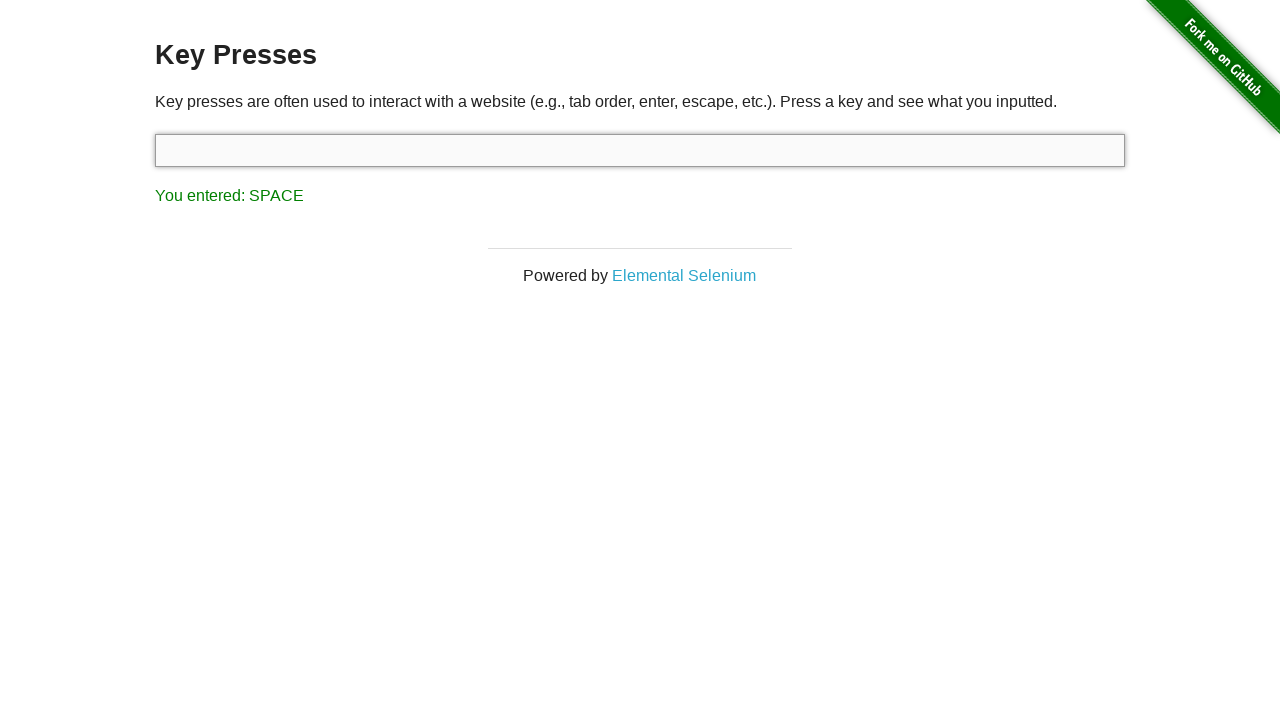

Verified correct key 'SPACE' was displayed in result
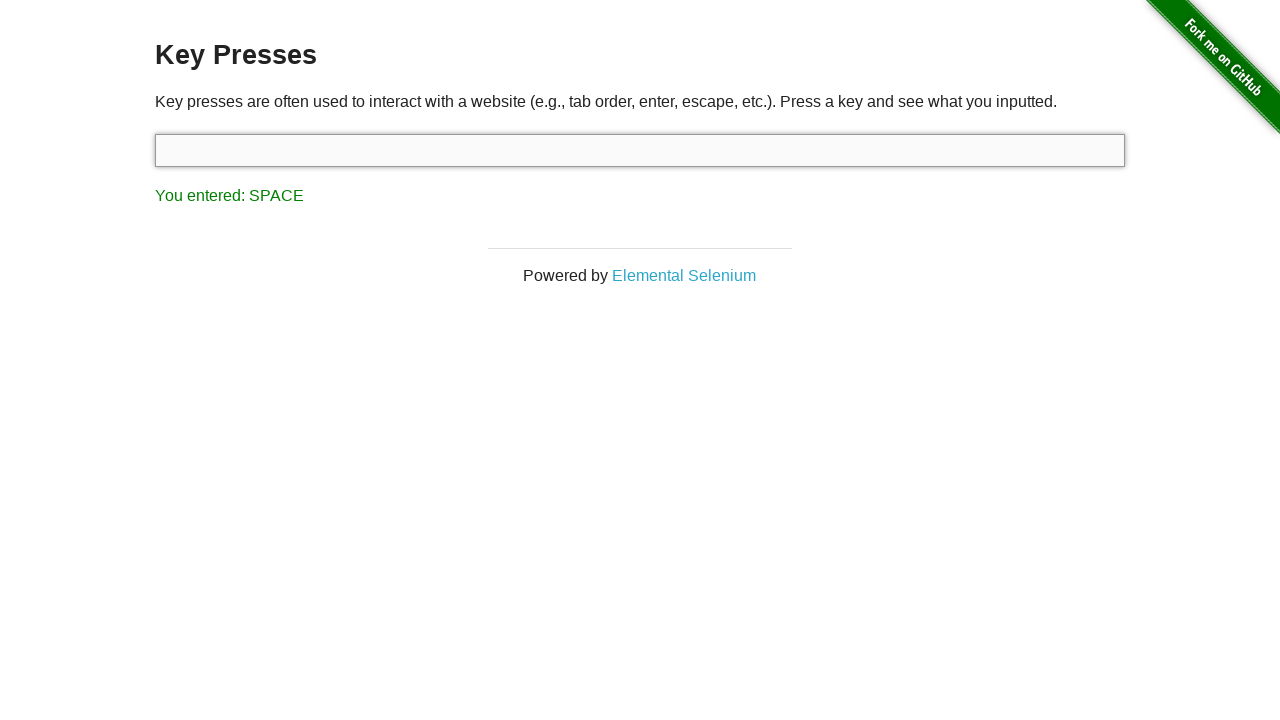

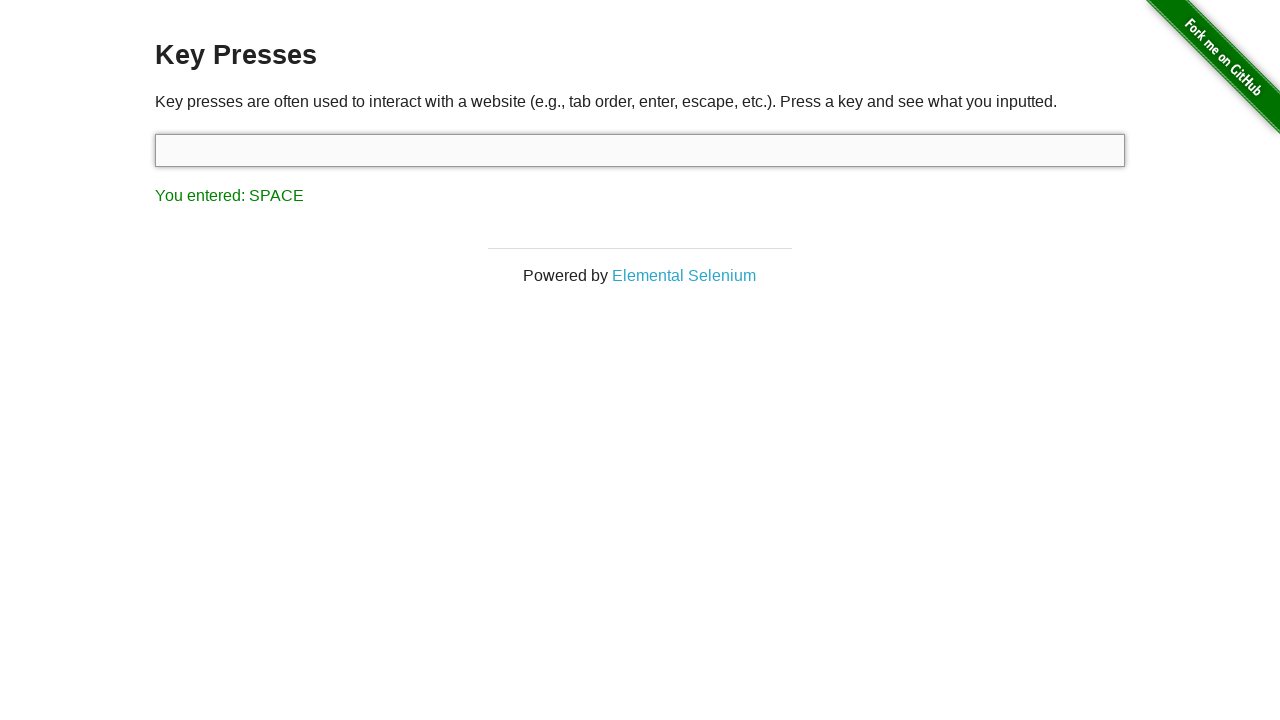